Tests modal dialog functionality by opening a modal via button click and then closing it using JavaScript execution

Starting URL: https://formy-project.herokuapp.com/modal

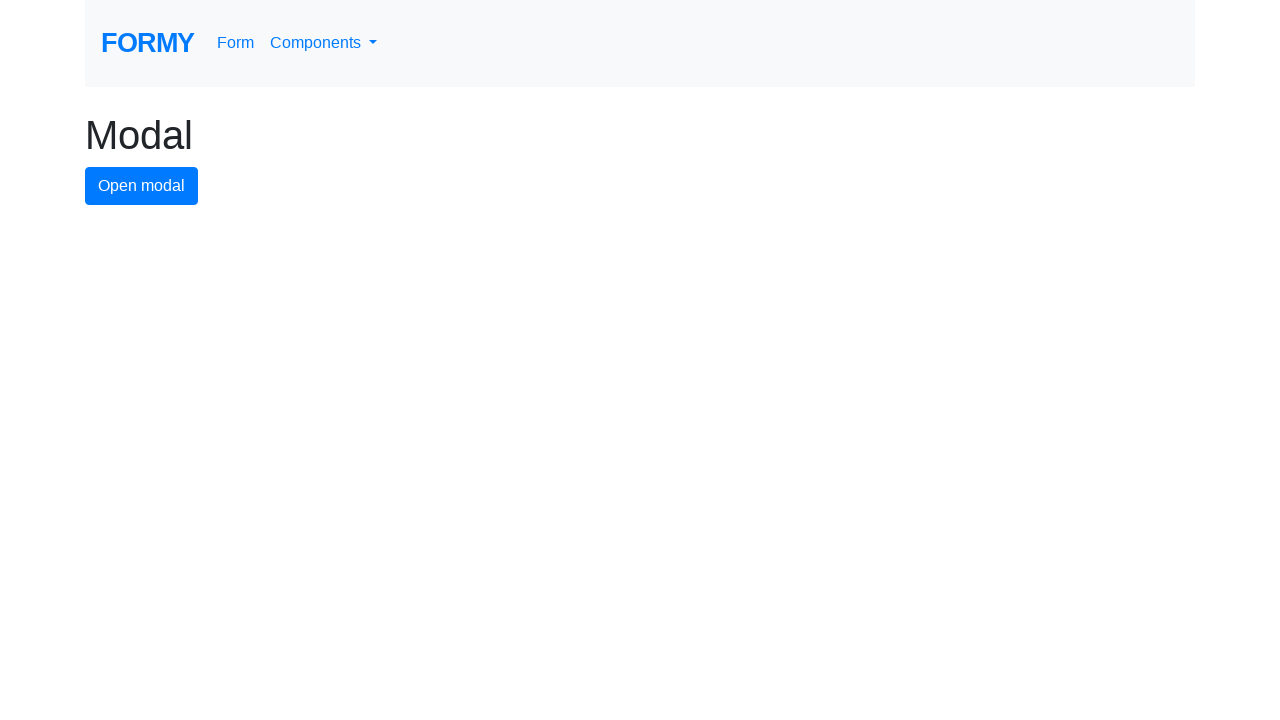

Clicked modal button to open modal dialog at (142, 186) on #modal-button
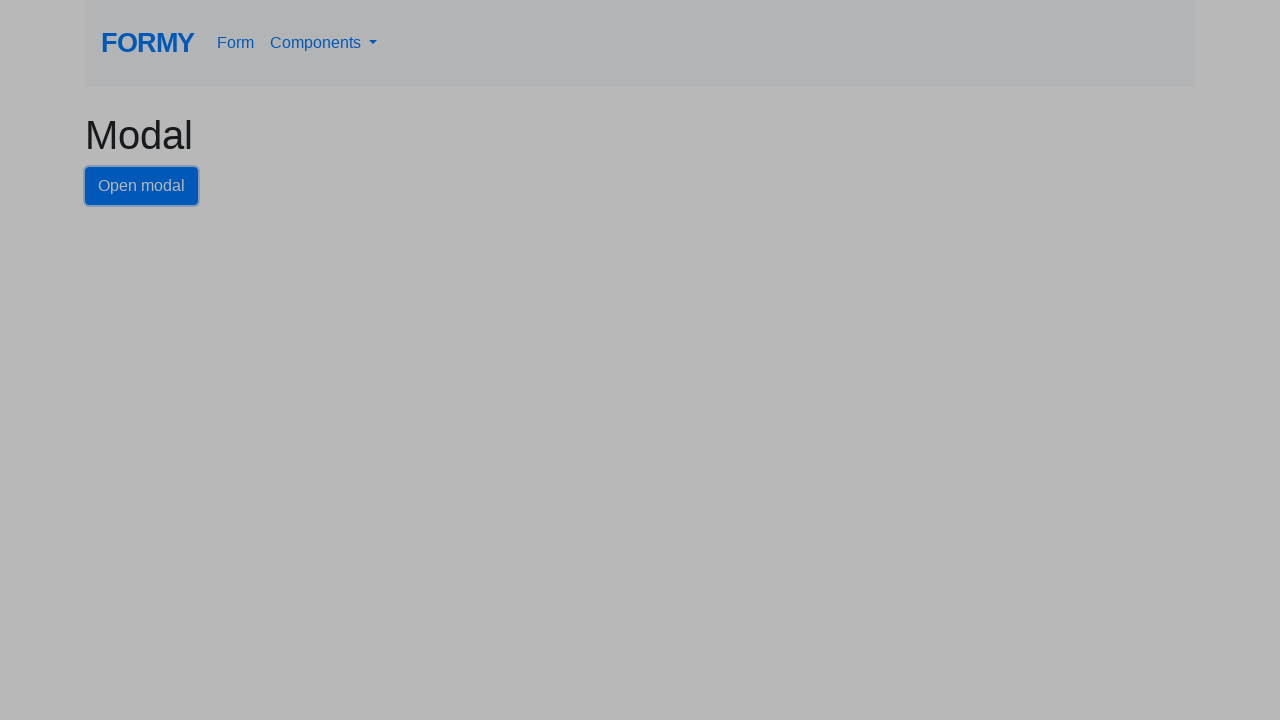

Waited for modal to appear
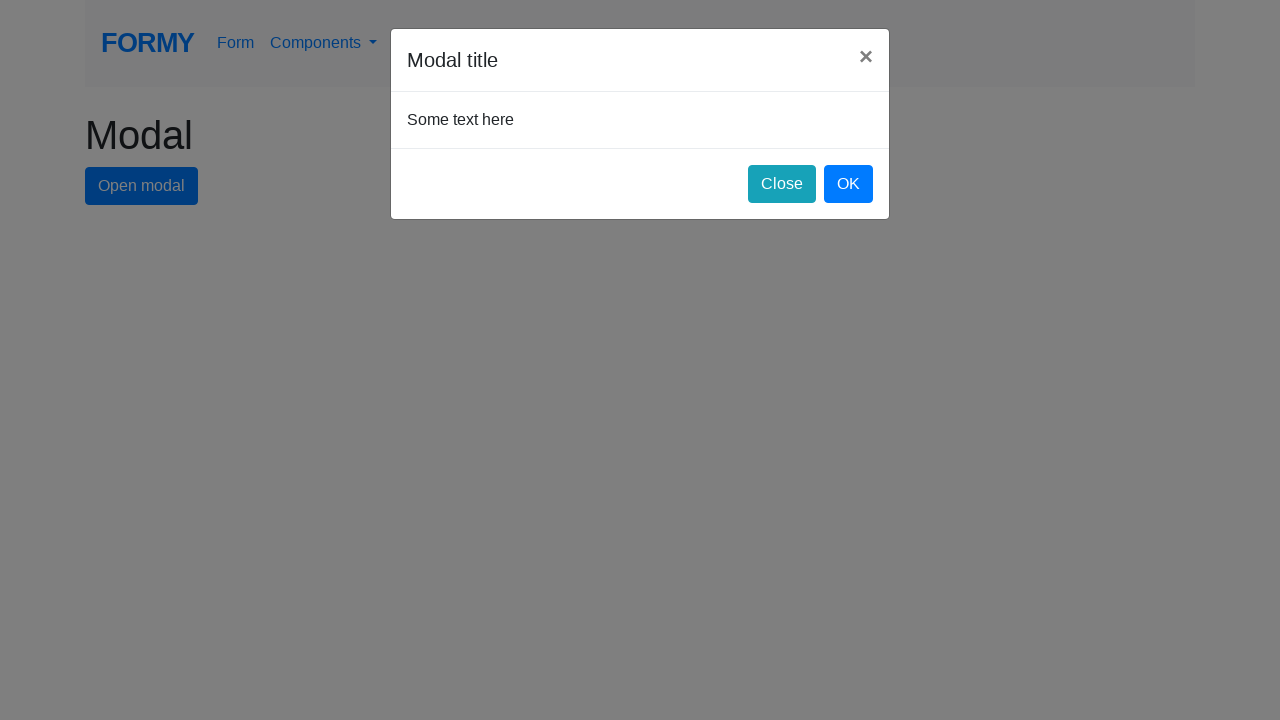

Clicked close button to dismiss the modal dialog at (782, 184) on #close-button
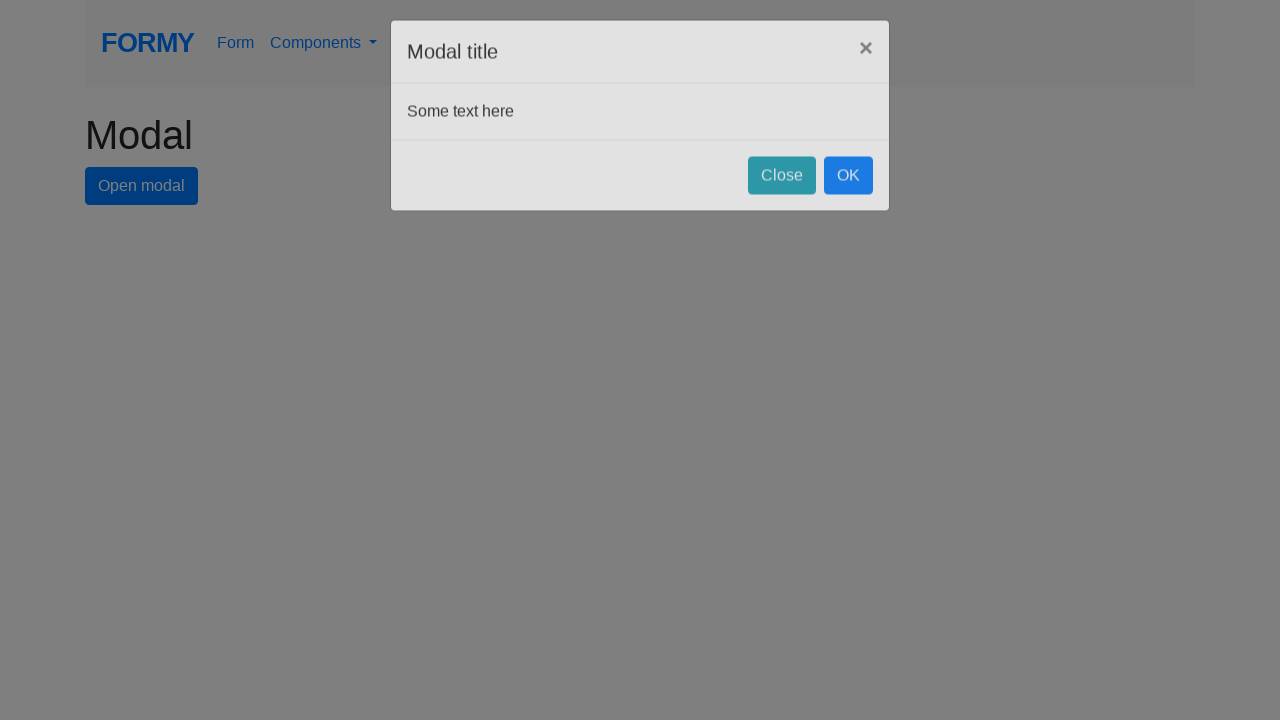

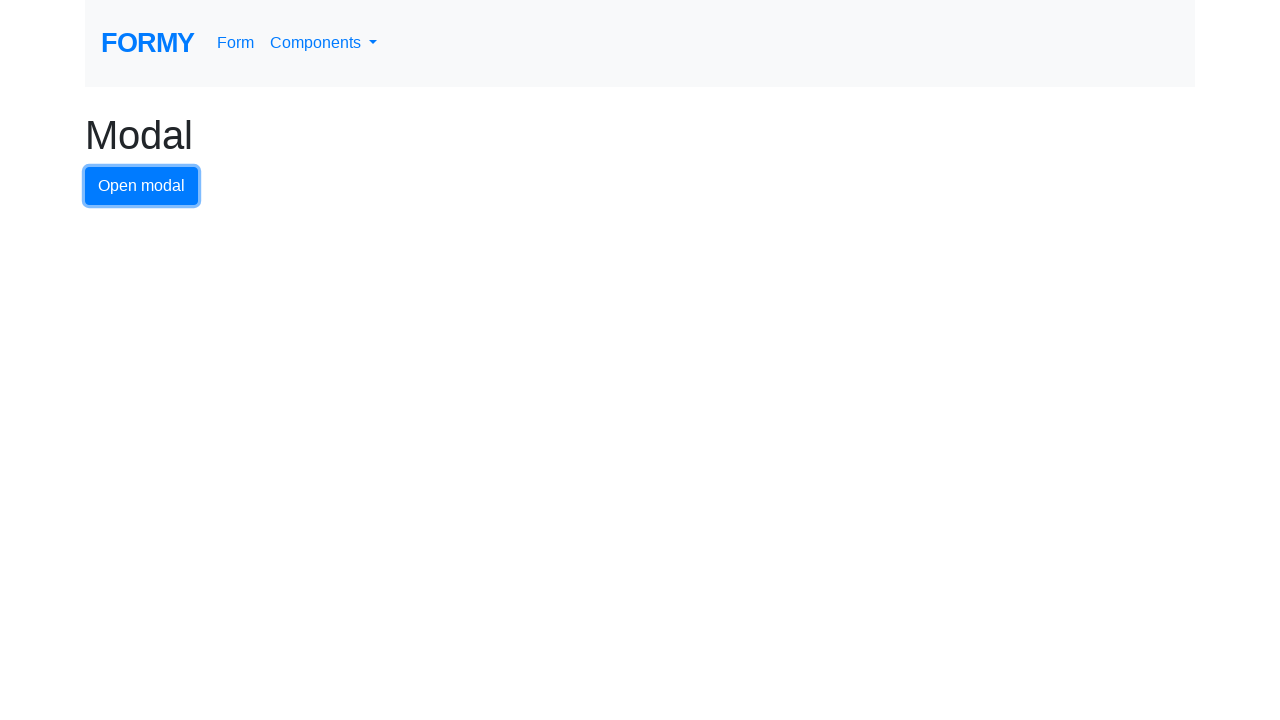